Tests various form elements on a practice Angular page including checkbox, radio button, dropdown selection, password input, and form submission.

Starting URL: https://rahulshettyacademy.com/angularpractice/

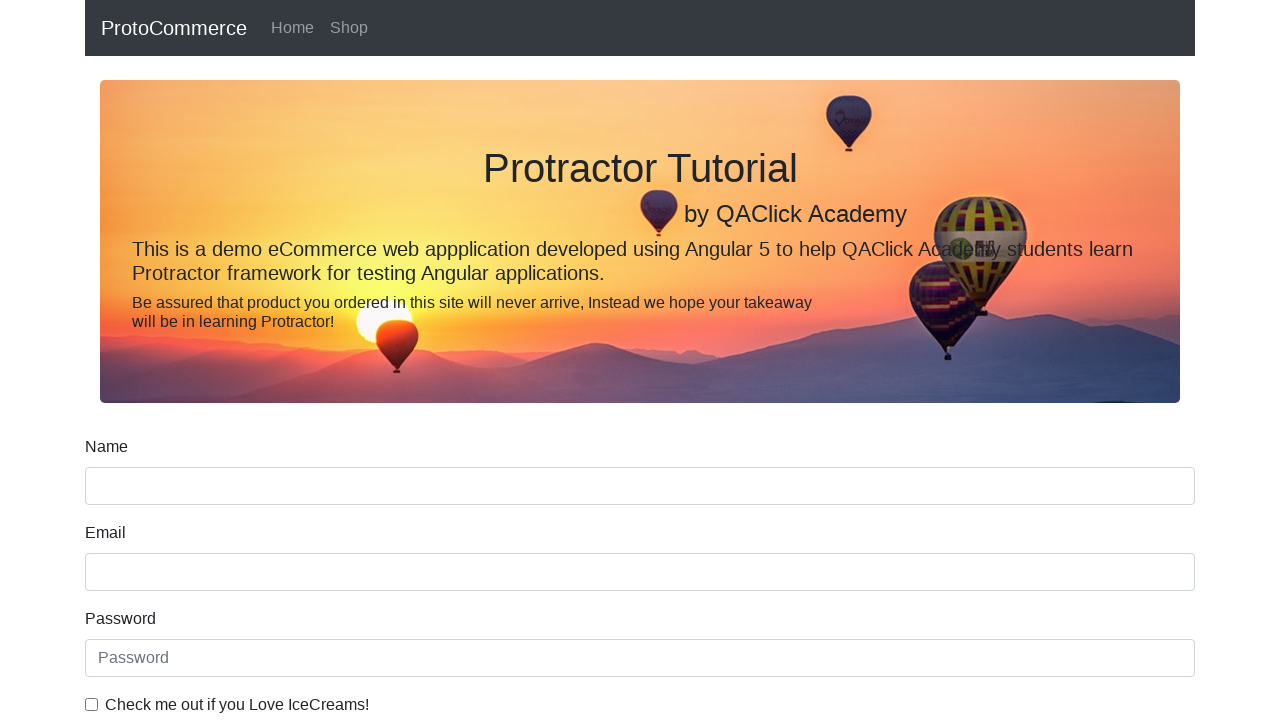

Clicked checkbox for 'Check me out if you Love IceCreams!' at (92, 704) on internal:label="Check me out if you Love IceCreams!"i
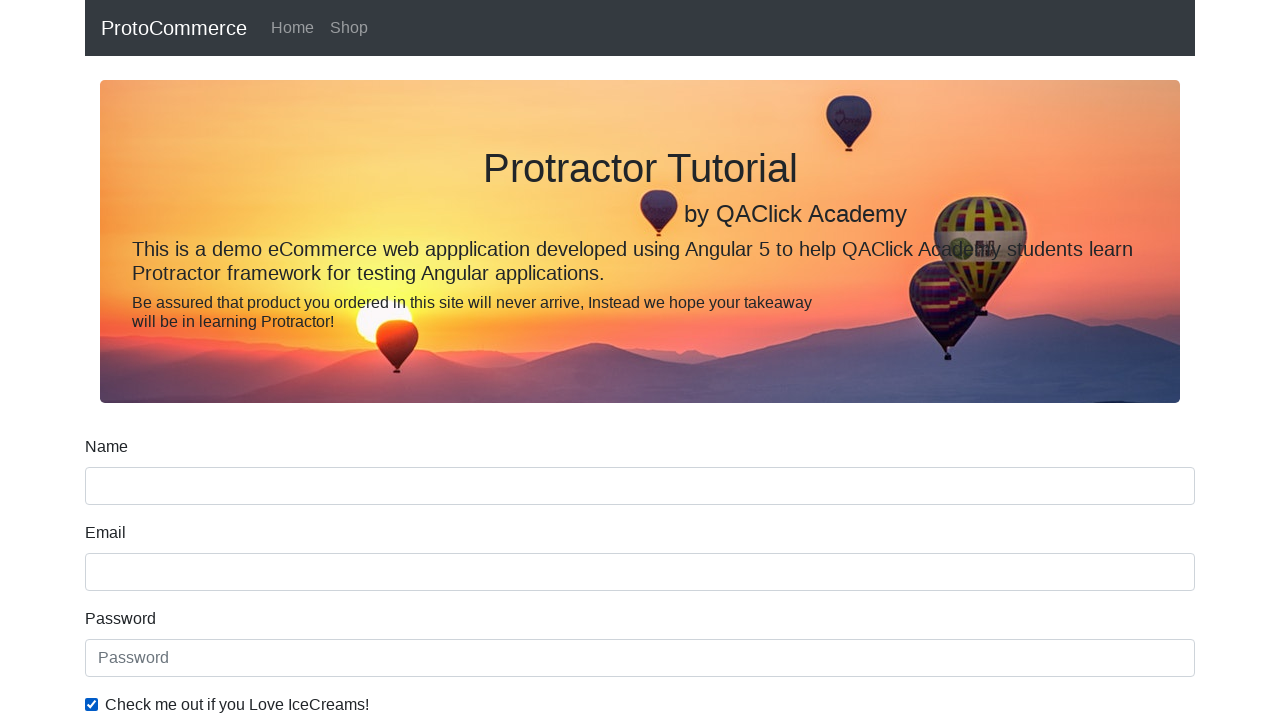

Selected 'Employed' radio button at (326, 360) on internal:label="Employed"i
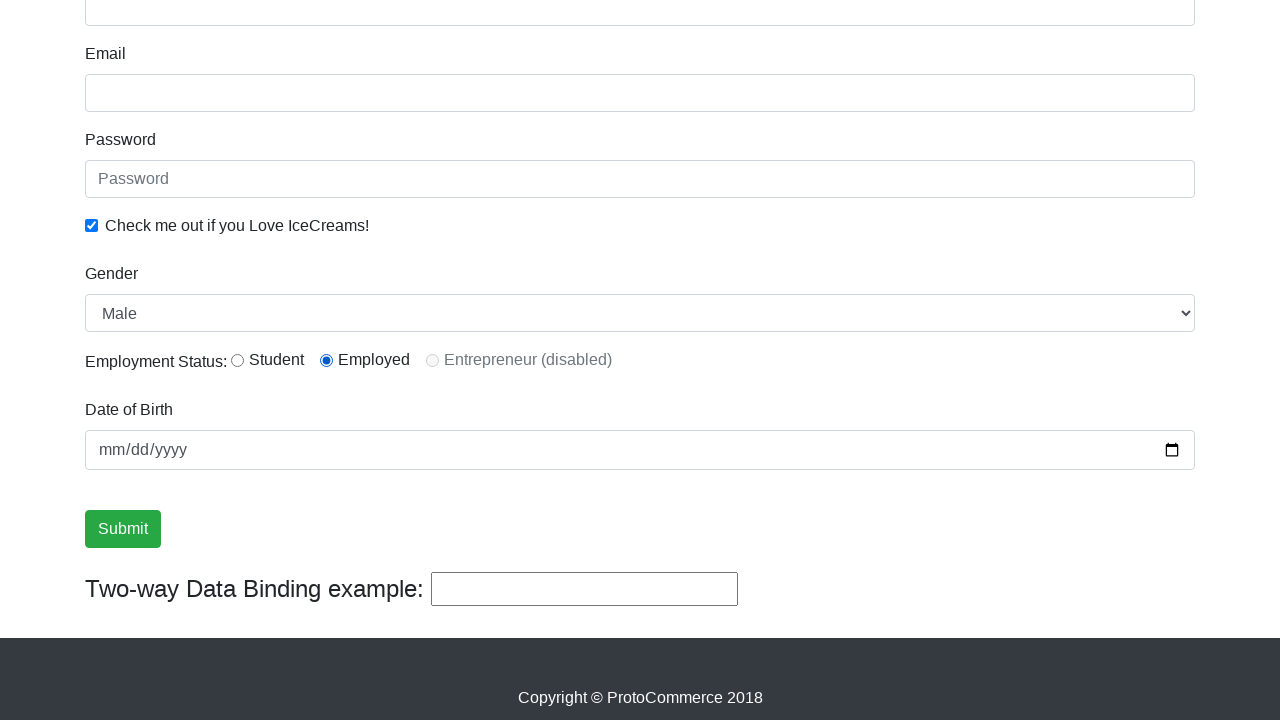

Selected 'Male' from Gender dropdown on internal:label="Gender"i
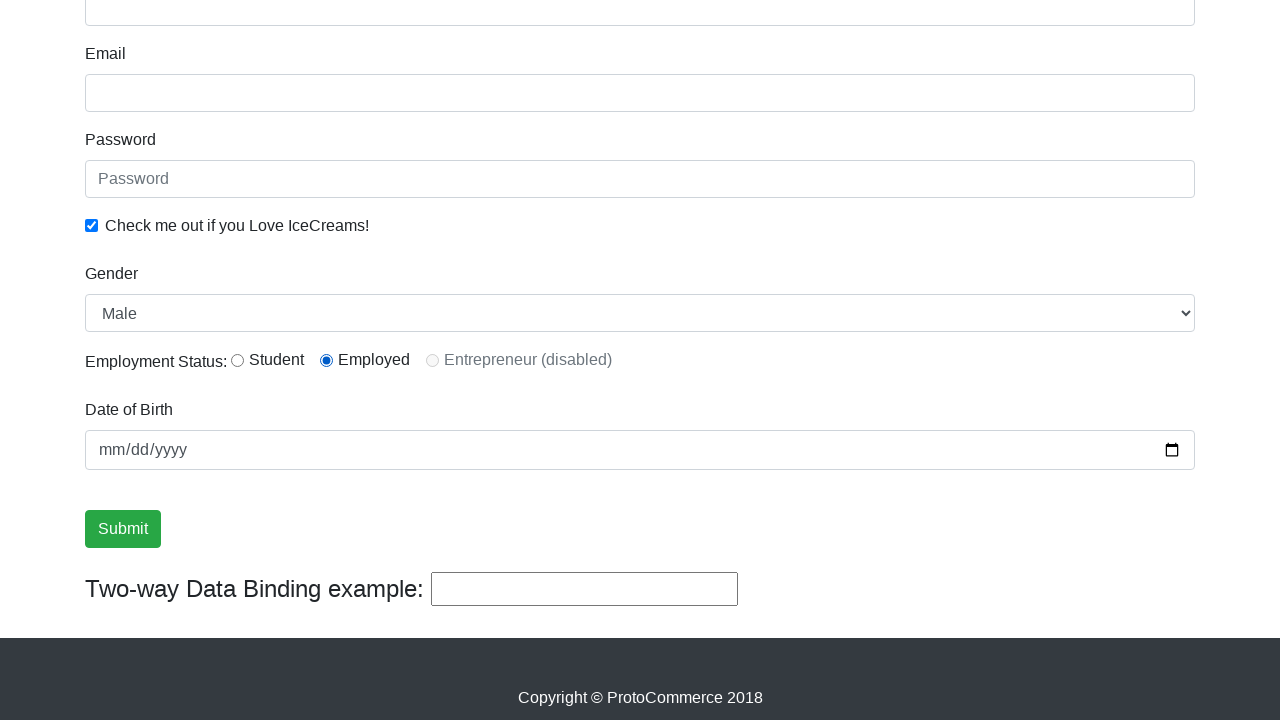

Filled password field with 'testpassword' on internal:attr=[placeholder="Password"i]
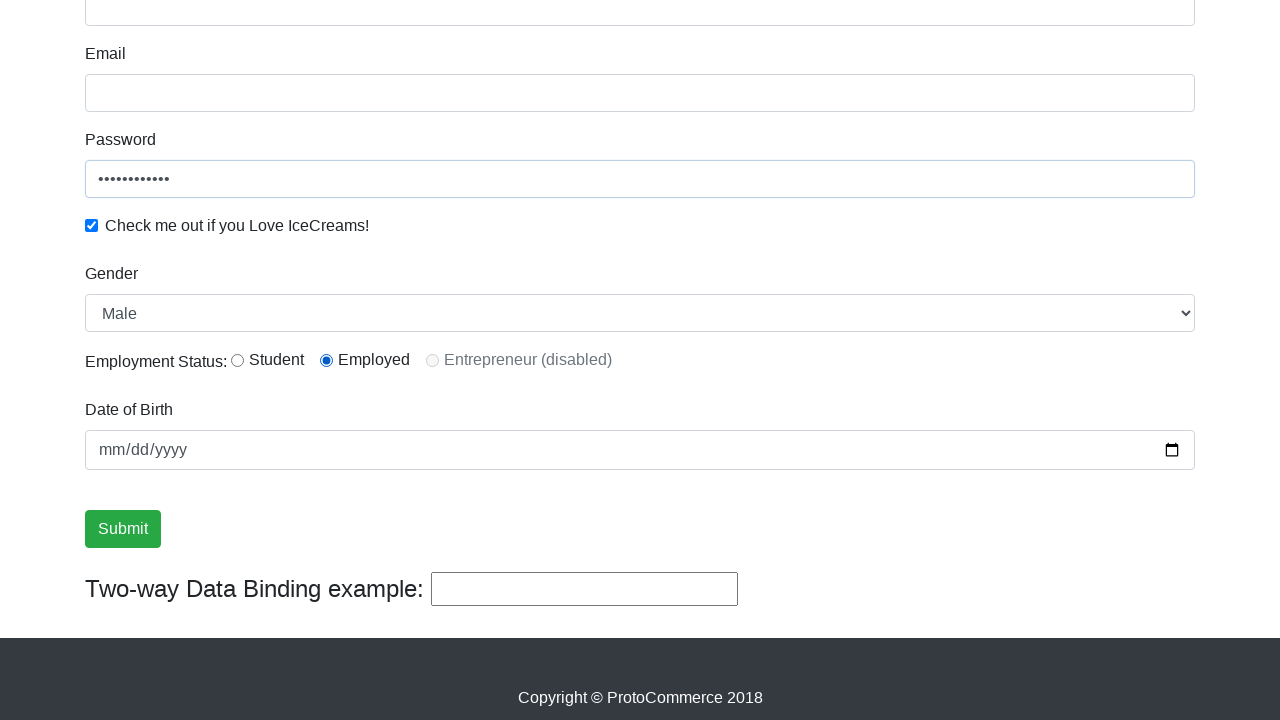

Clicked Submit button to submit form at (123, 529) on internal:role=button[name="Submit"i]
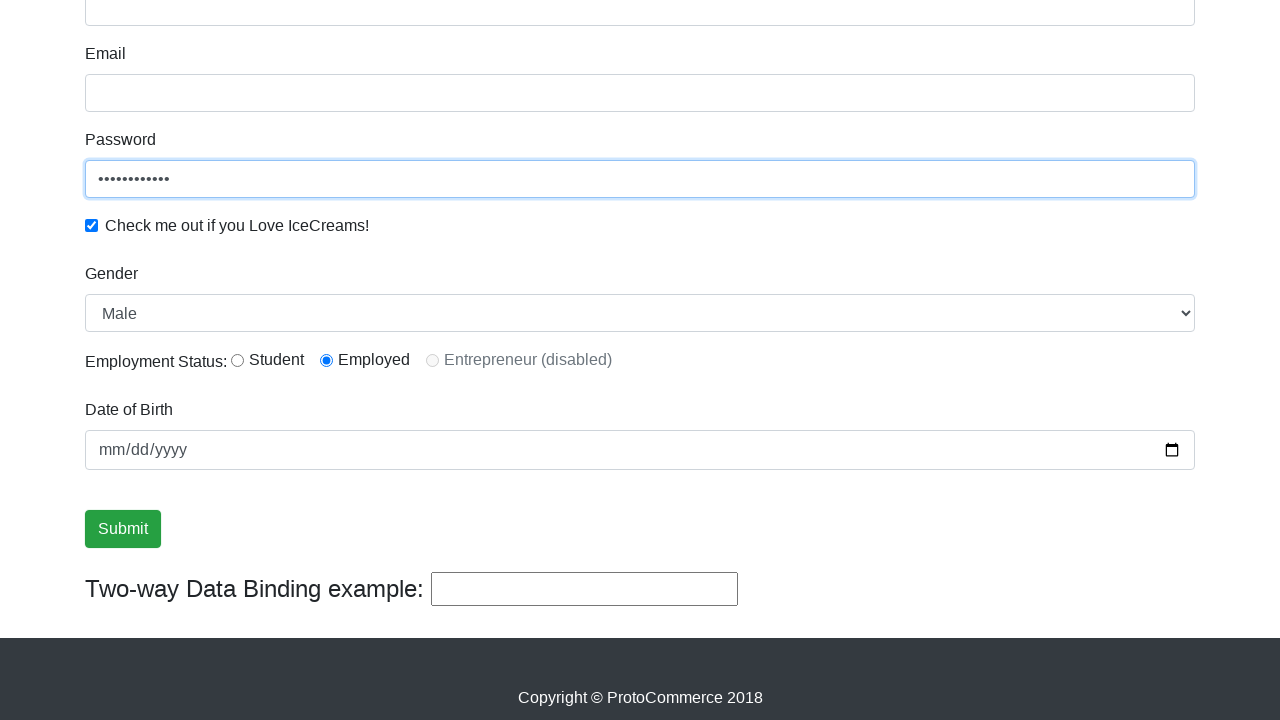

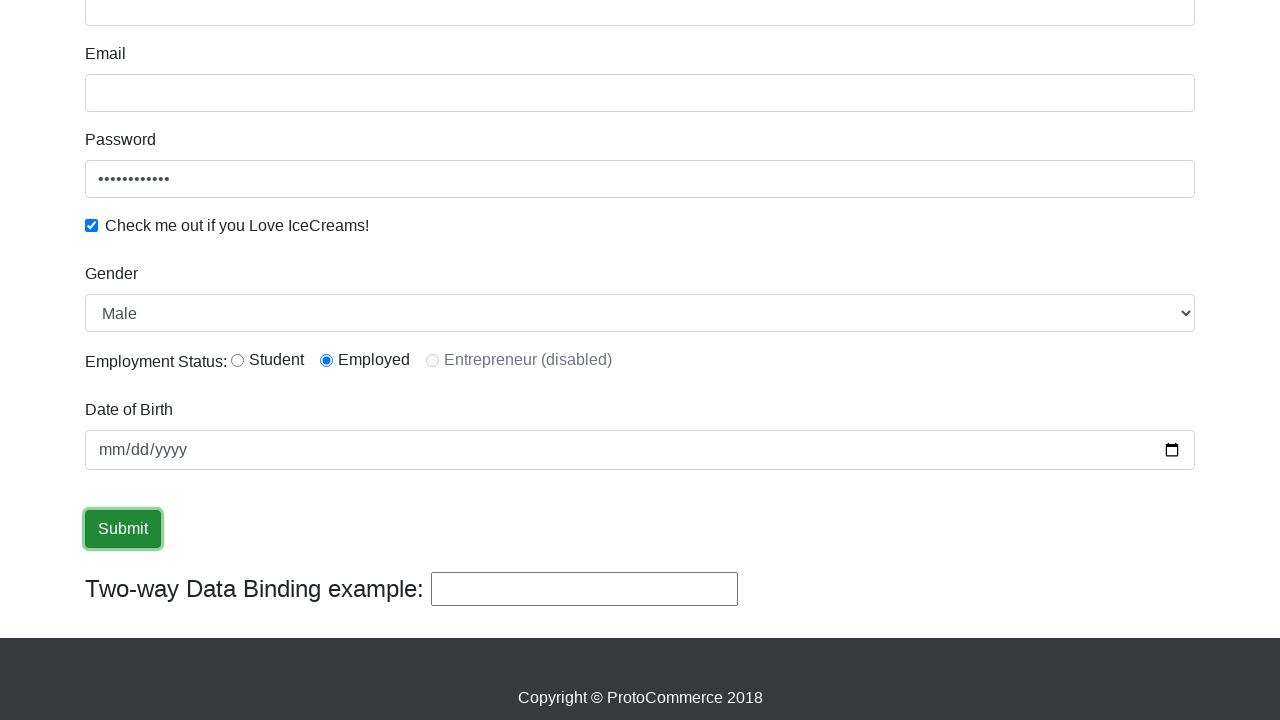